Tests window handling by clicking a button in an iframe that opens a new window, then switching between windows

Starting URL: https://www.w3schools.com/jsref/tryit.asp?filename=tryjsref_win_open

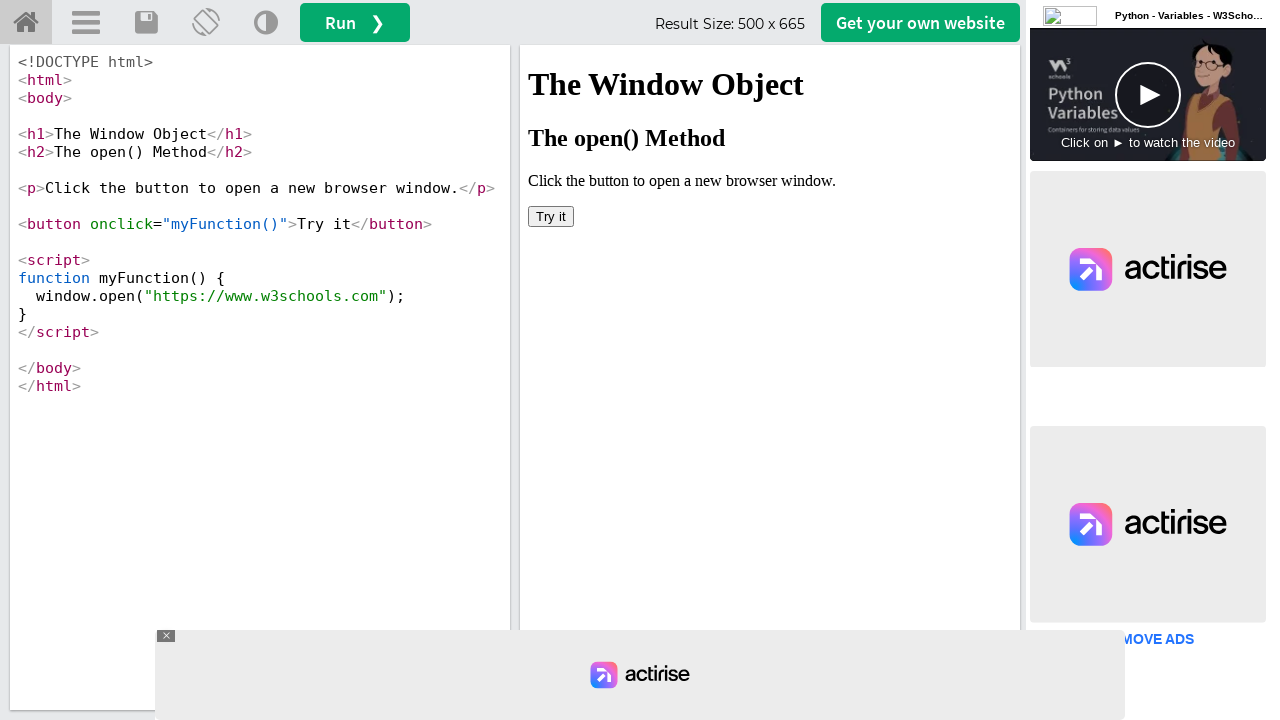

Located iframe with id 'iframeResult' containing the demo
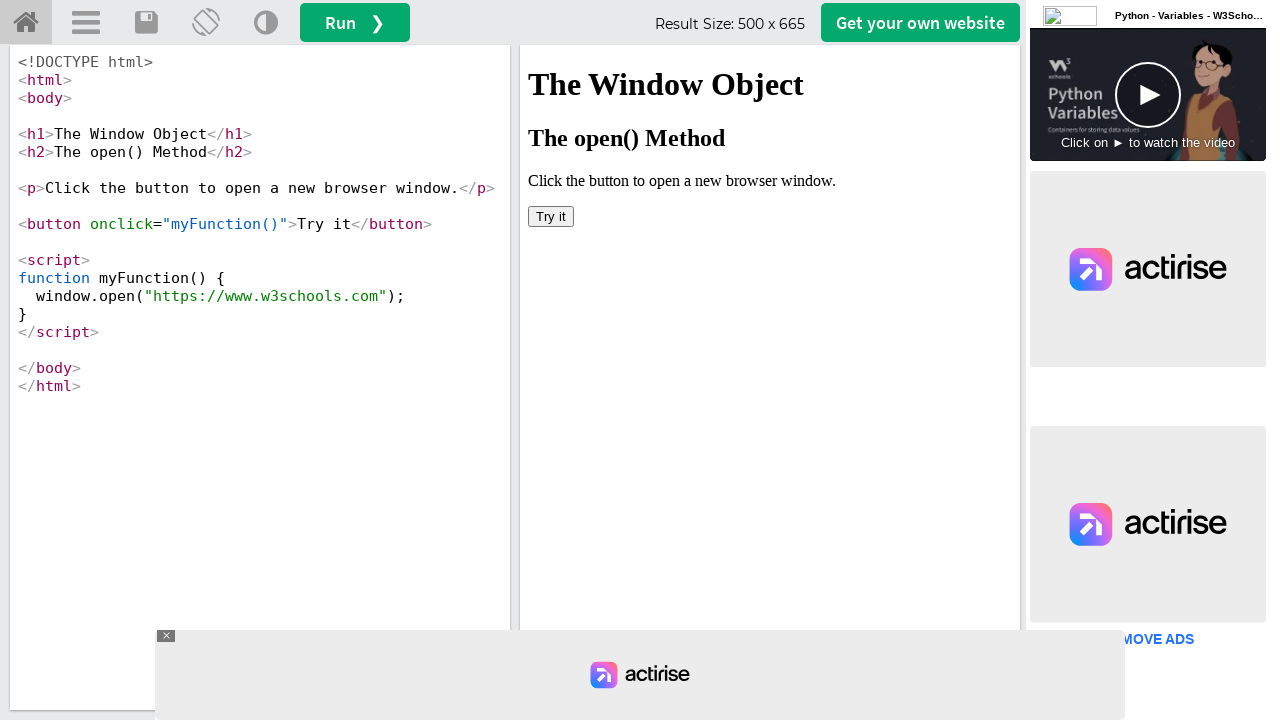

Clicked 'Try it' button in iframe, new window opened at (551, 216) on iframe[id='iframeResult'] >> internal:control=enter-frame >> button:has-text('Tr
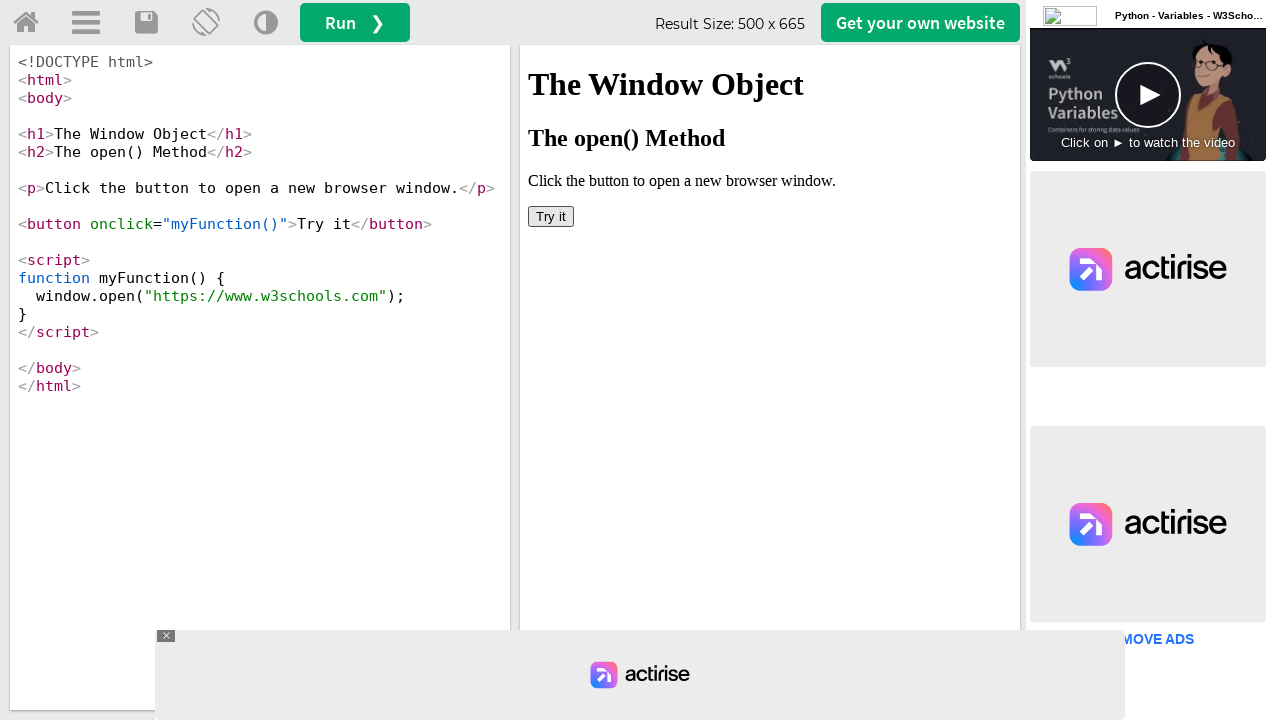

Captured reference to newly opened window
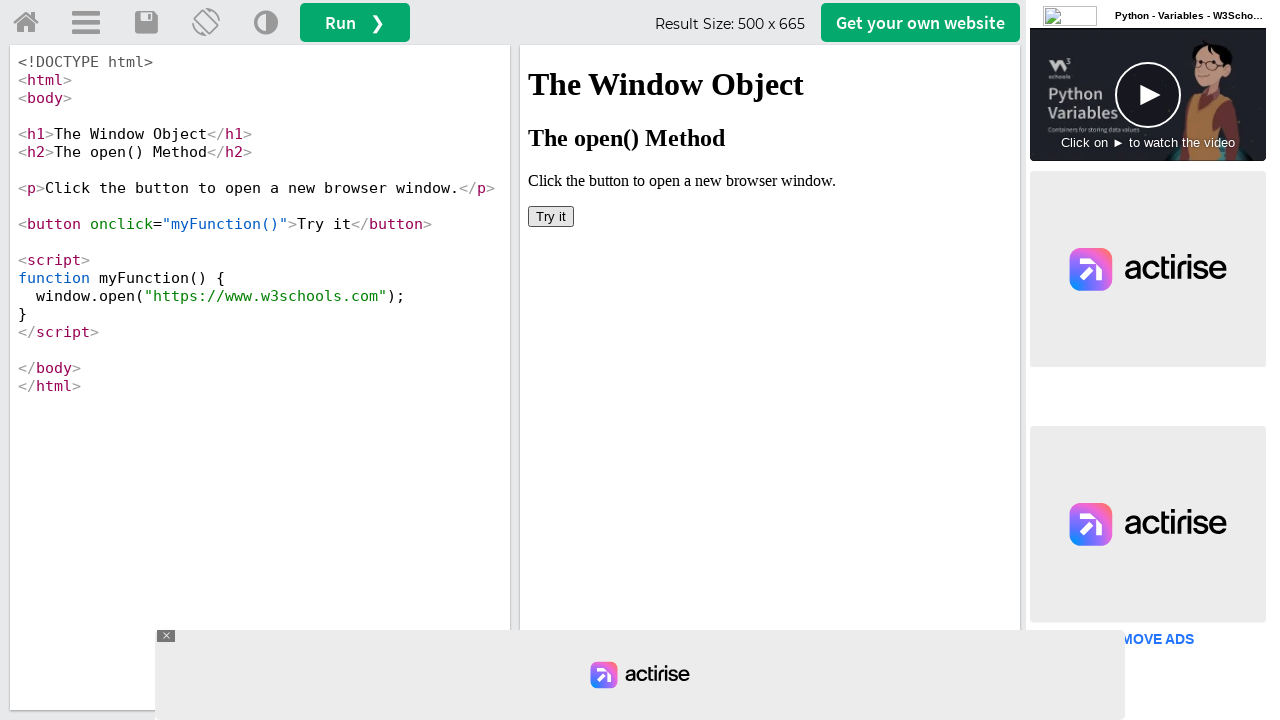

New window finished loading
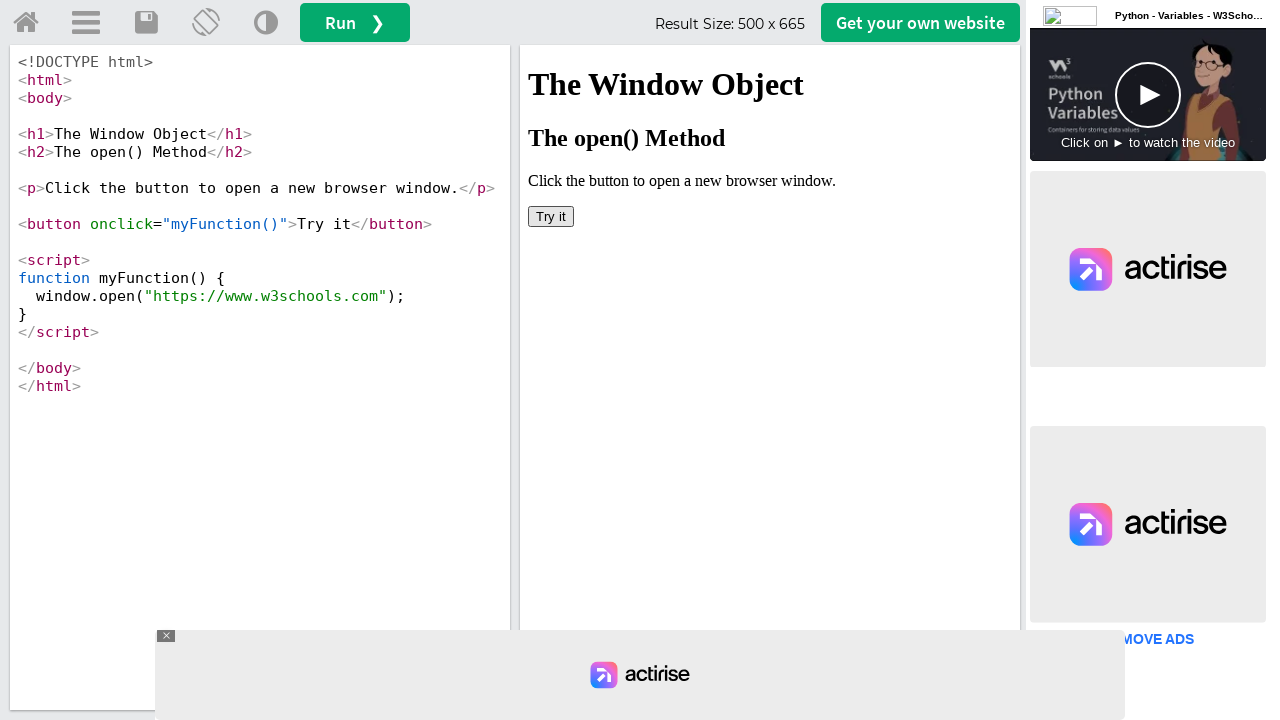

Closed the new window
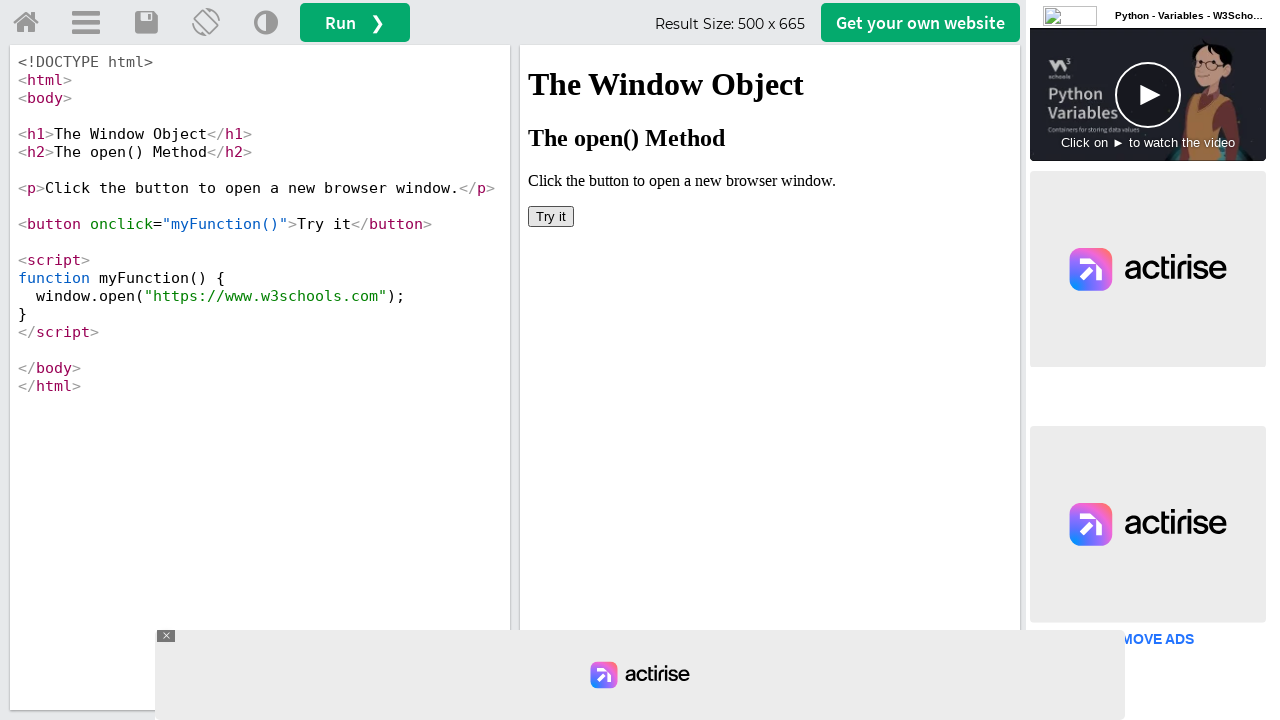

Focus returned to original page after closing new window
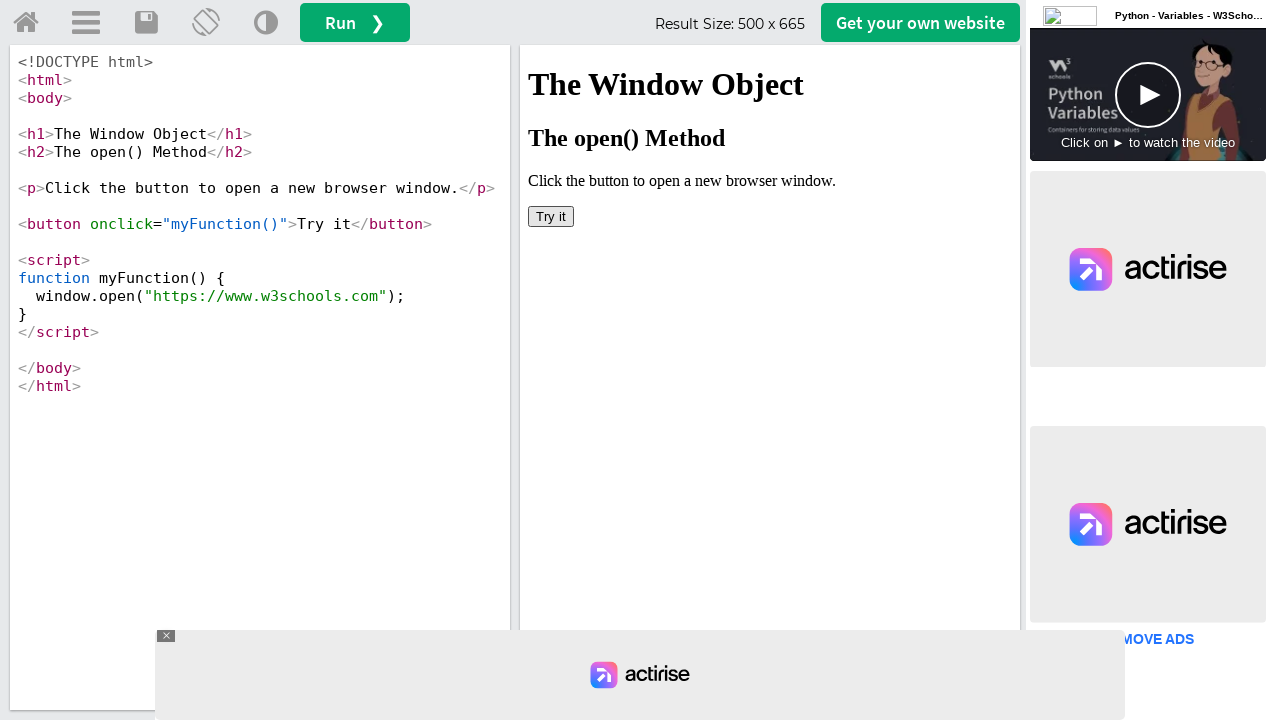

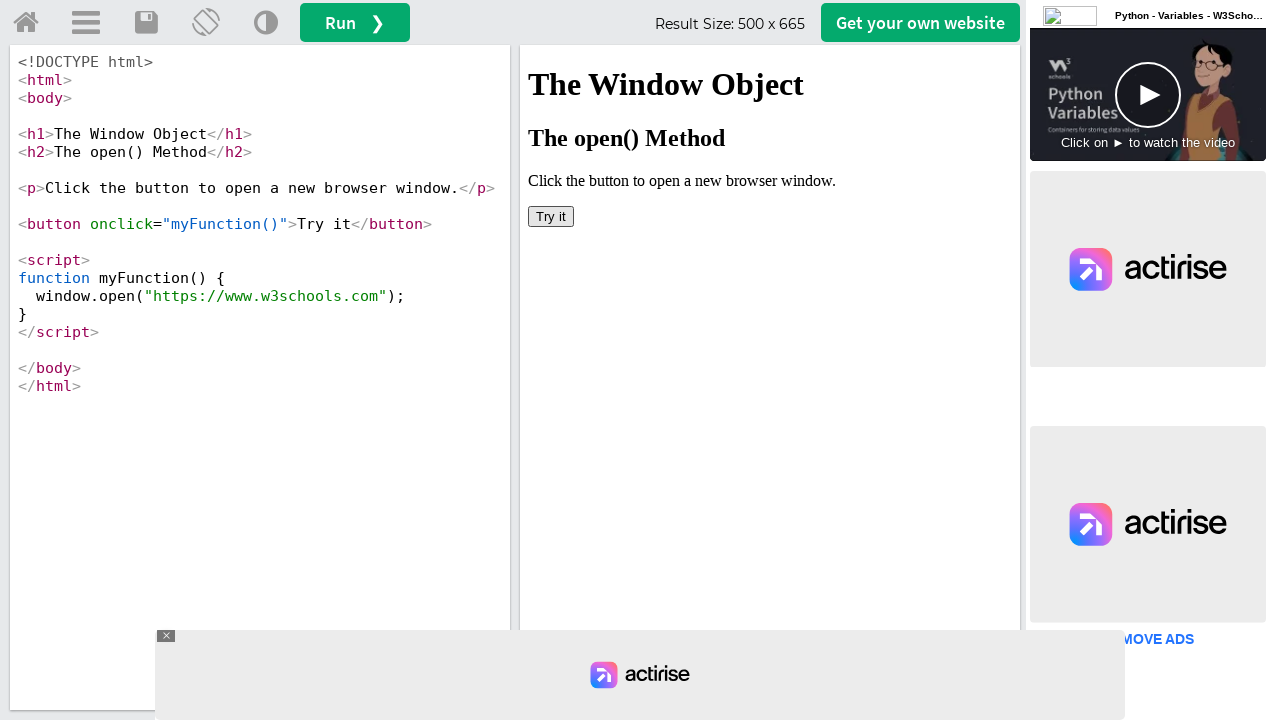